Tests that canceling a change to an employee name reverts to the original value

Starting URL: https://devmountain-qa.github.io/employee-manager/1.2_Version/index.html

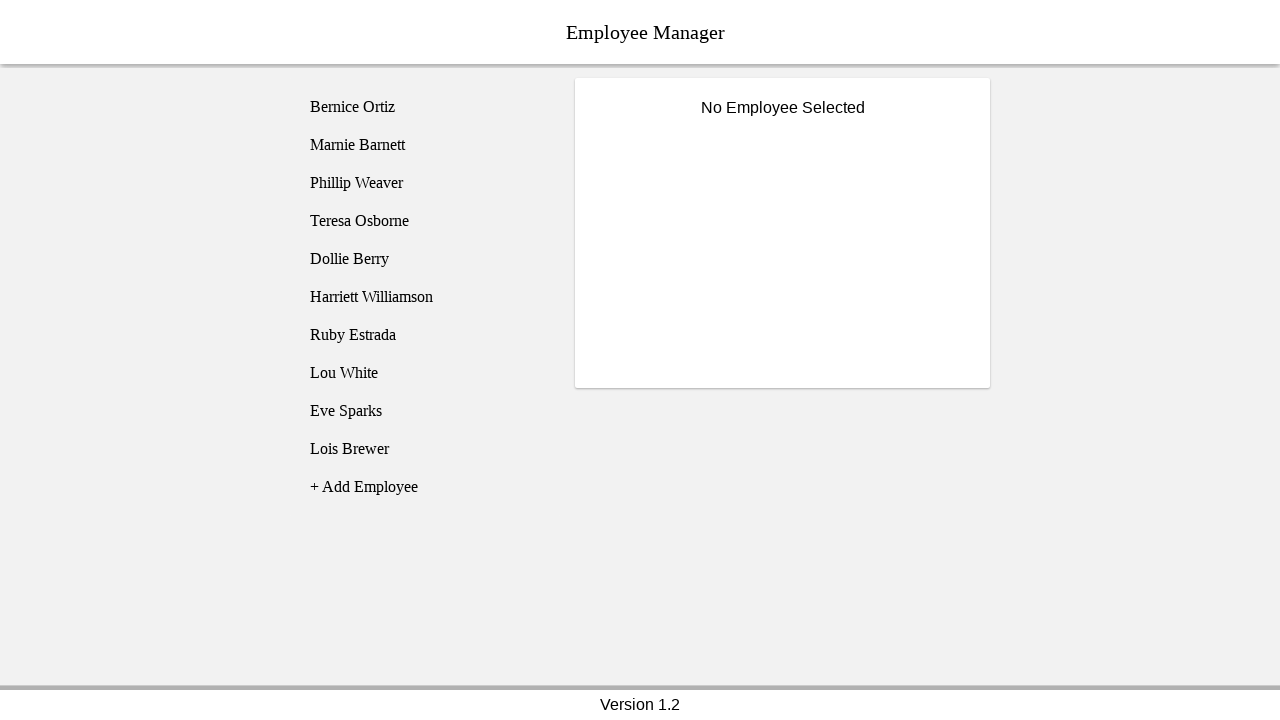

Clicked on Phillip employee at (425, 183) on [name='employee3']
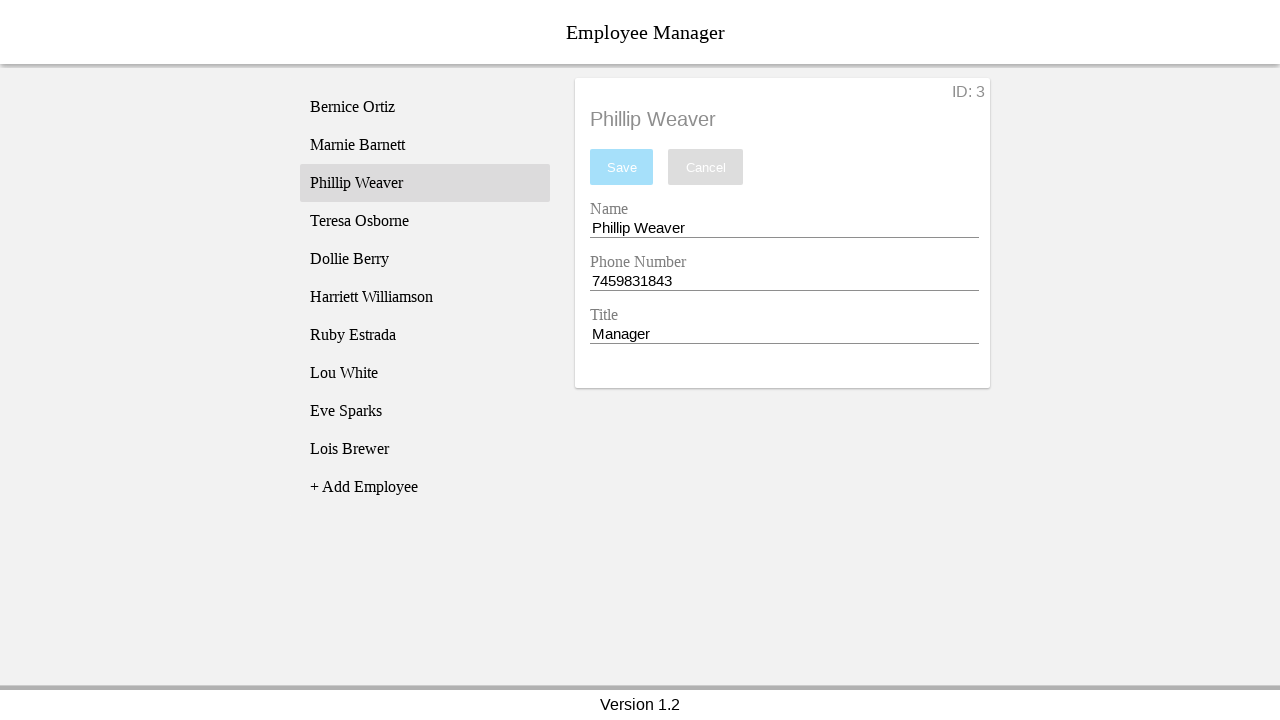

Name input field became visible
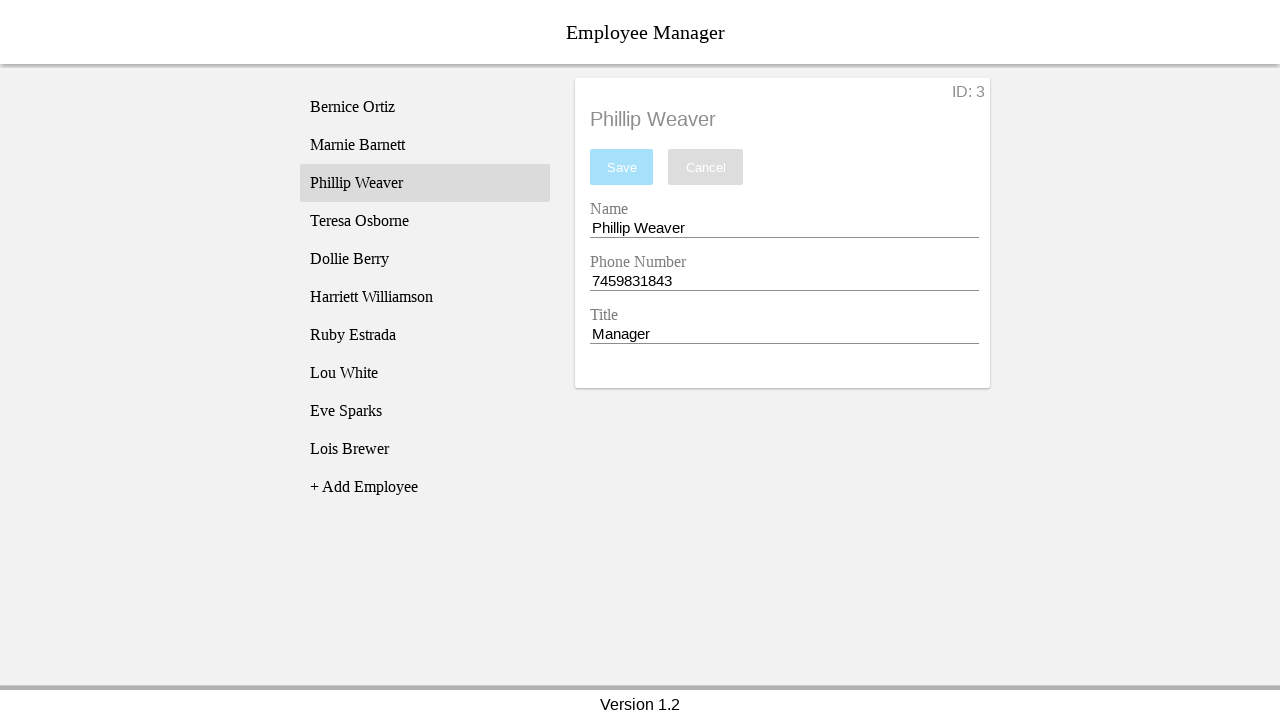

Entered 'Test Name' in the name field on [name='nameEntry']
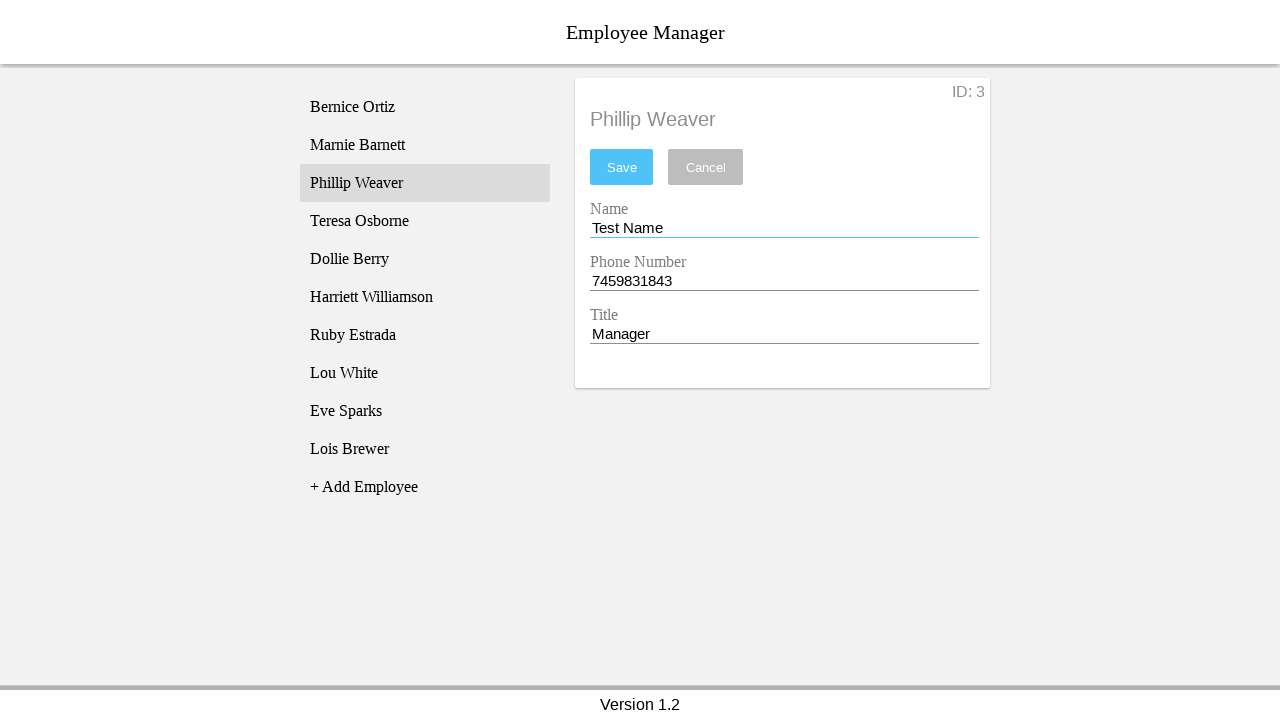

Clicked cancel button to revert the change at (706, 167) on [name='cancel']
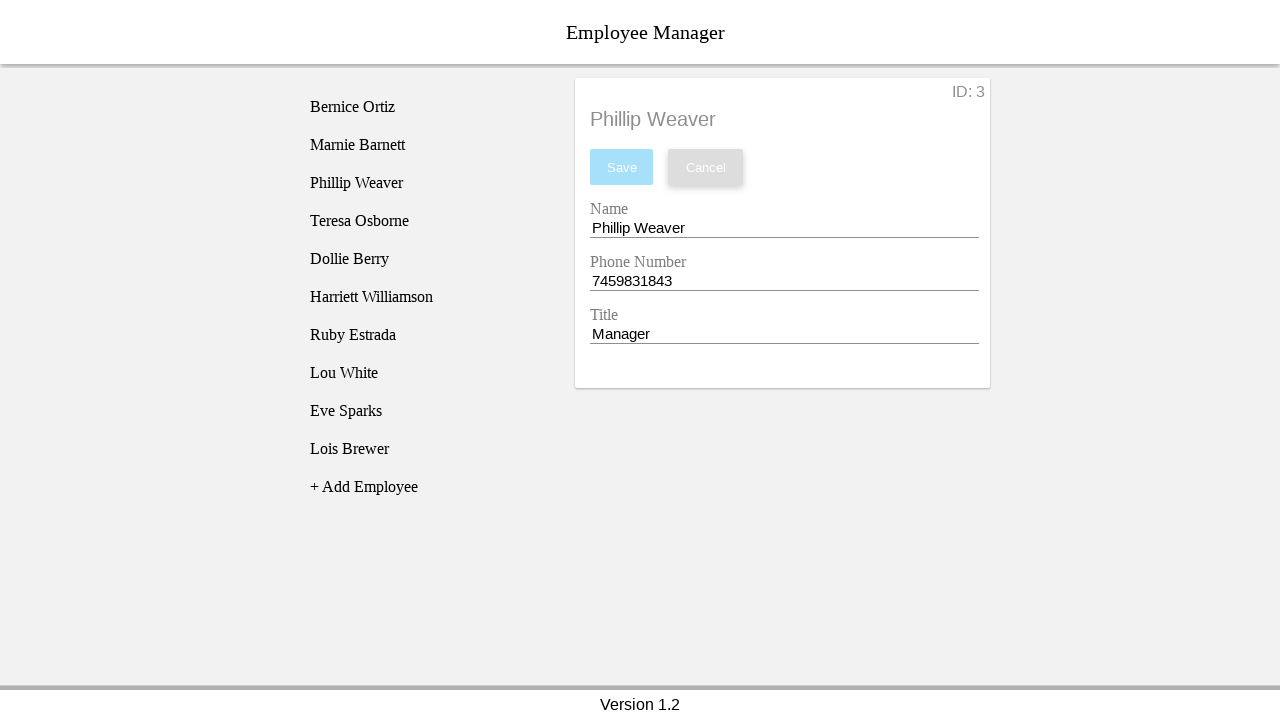

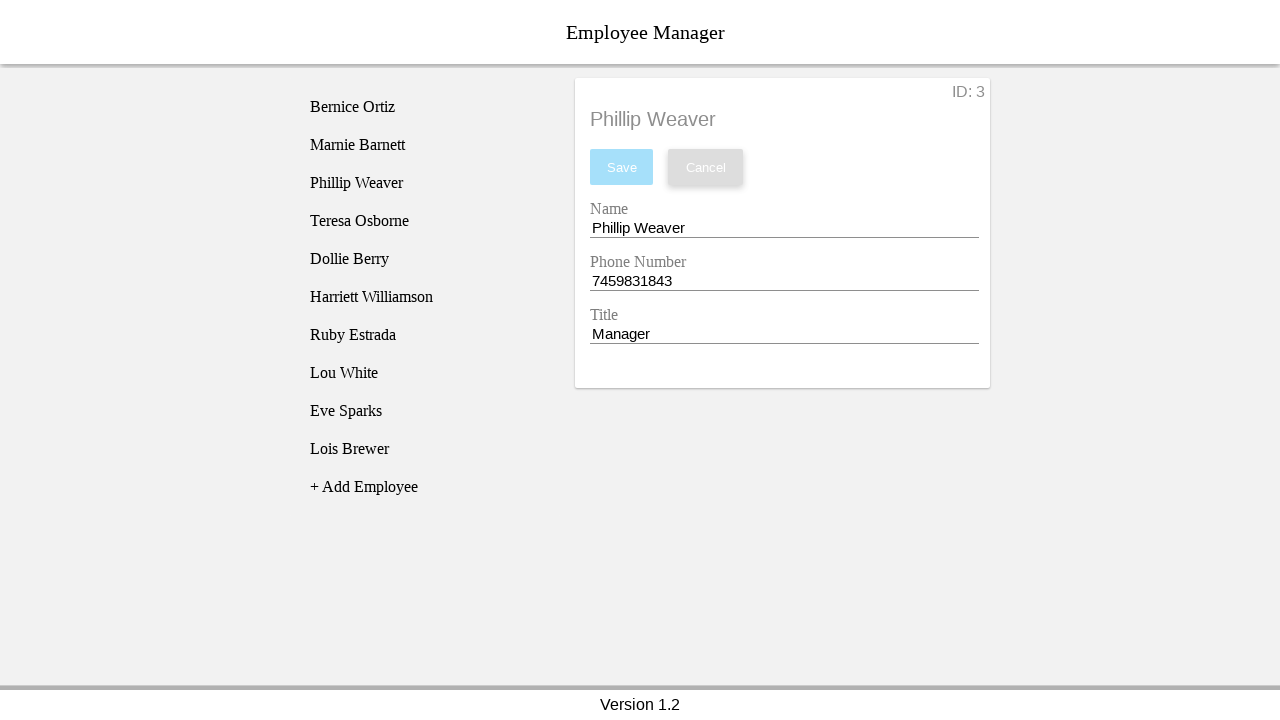